Tests browser alert functionality by navigating through the demo site menu to the alerts section, clicking a button to trigger an alert, and handling the alert dialog.

Starting URL: http://practice.automationtesting.in/

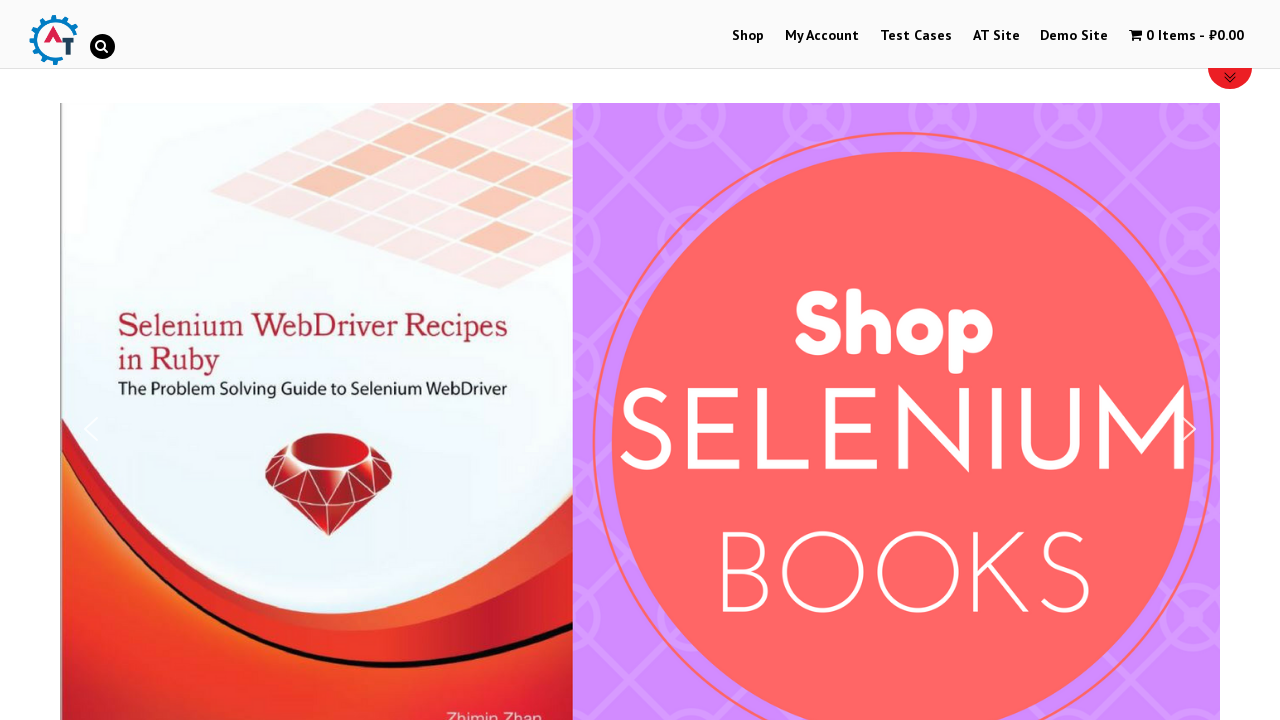

Clicked on Demo Site link at (1074, 36) on xpath=//*[@id='menu-item-251']/a
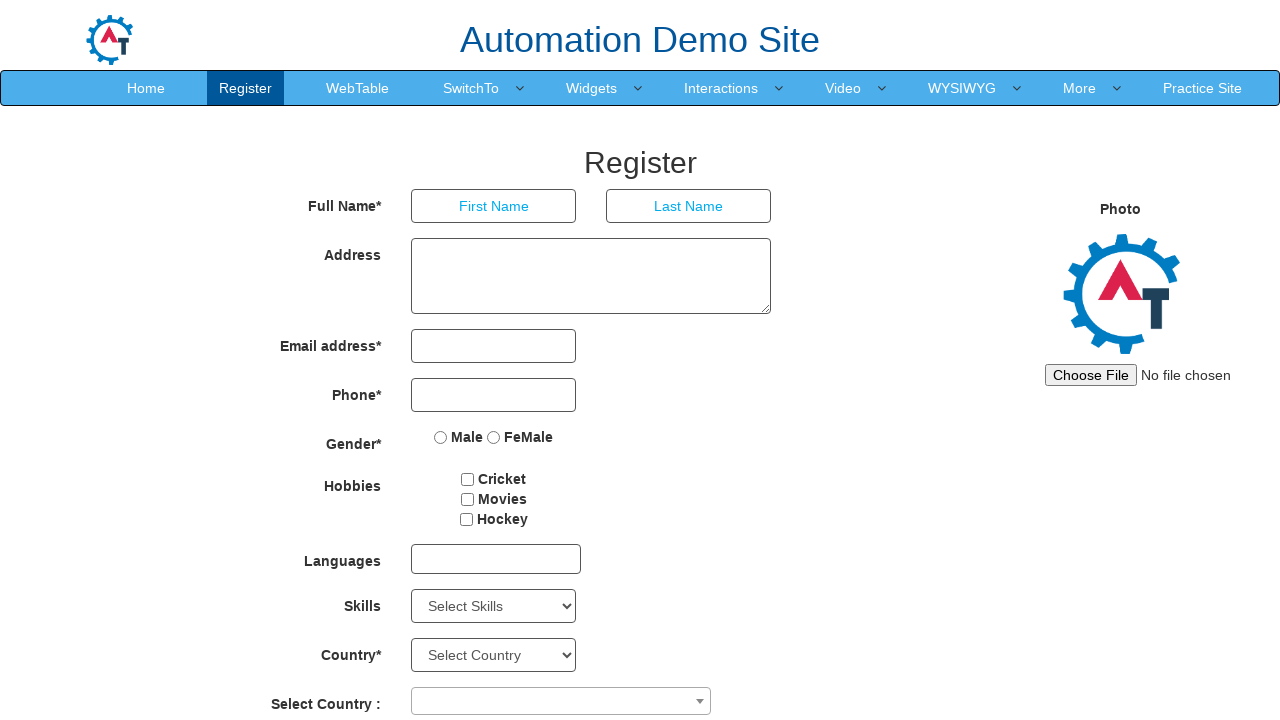

Hovered over Switch menu item to reveal dropdown at (471, 88) on xpath=//*[@id='header']/nav/div/div[2]/ul/li[4]/a
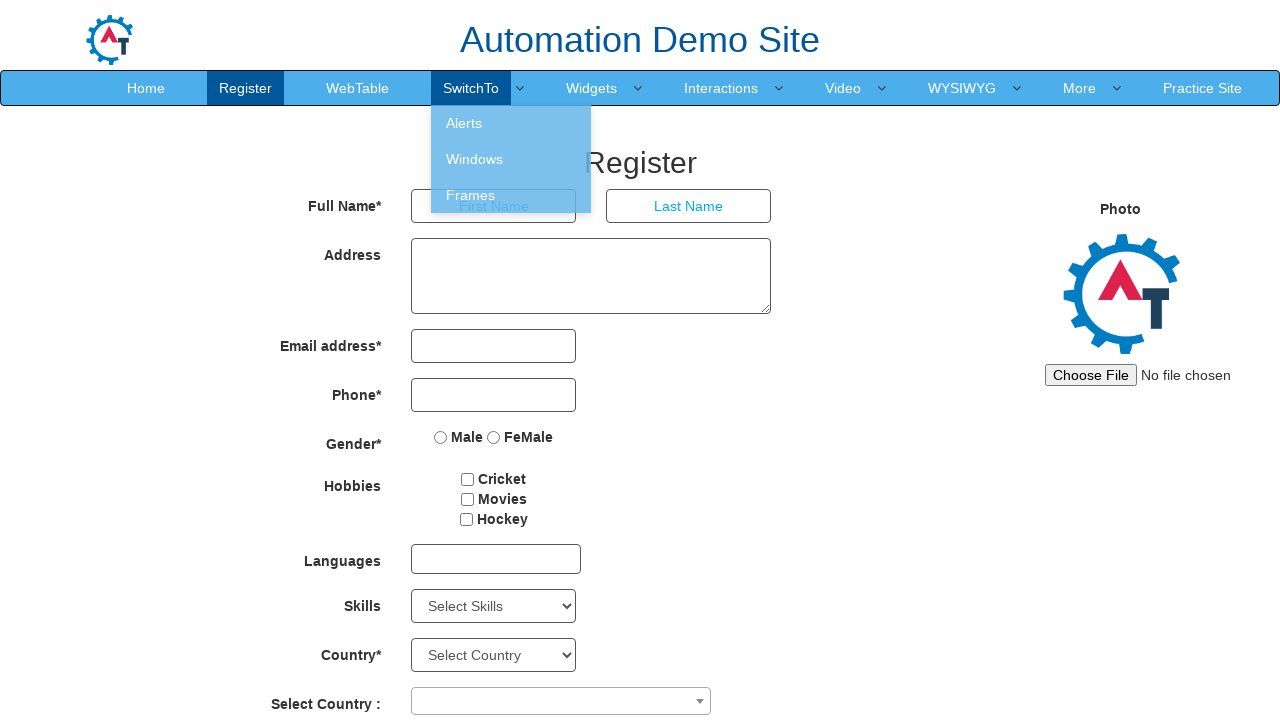

Clicked on Alerts submenu item at (511, 123) on xpath=//*[@id='header']/nav/div/div[2]/ul/li[4]/ul/li[1]/a
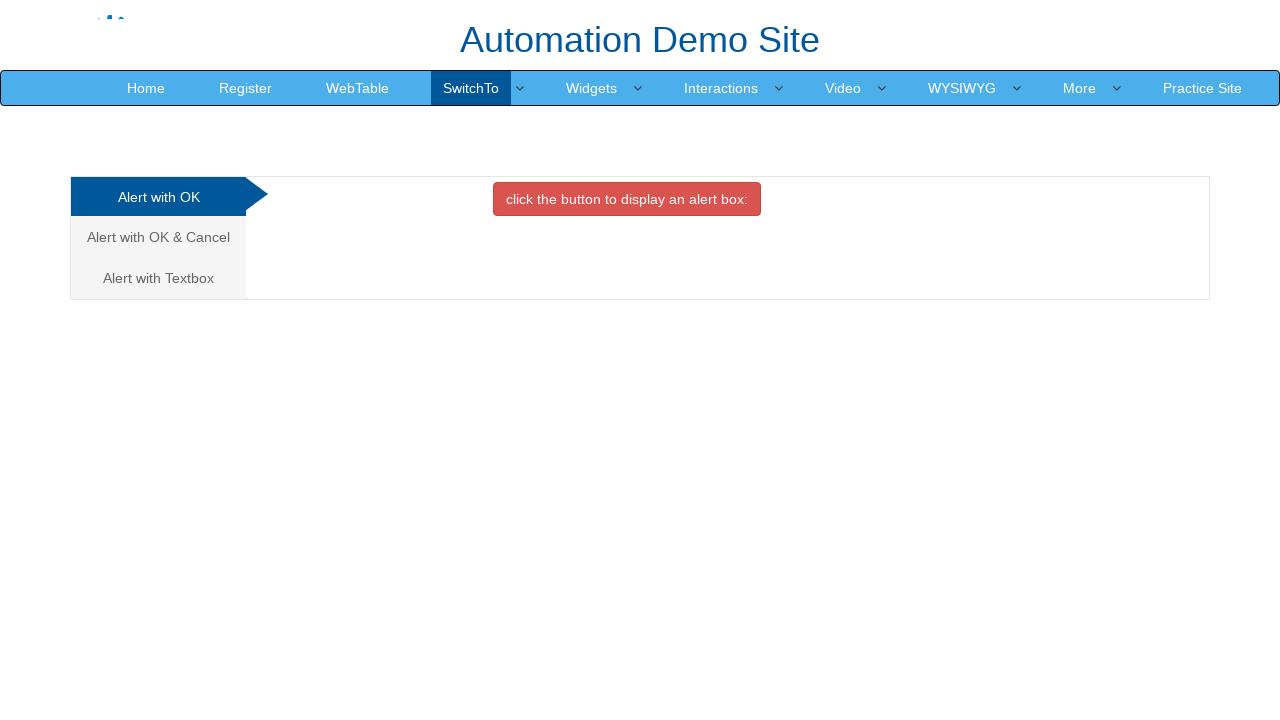

Set up dialog handler for alert handling
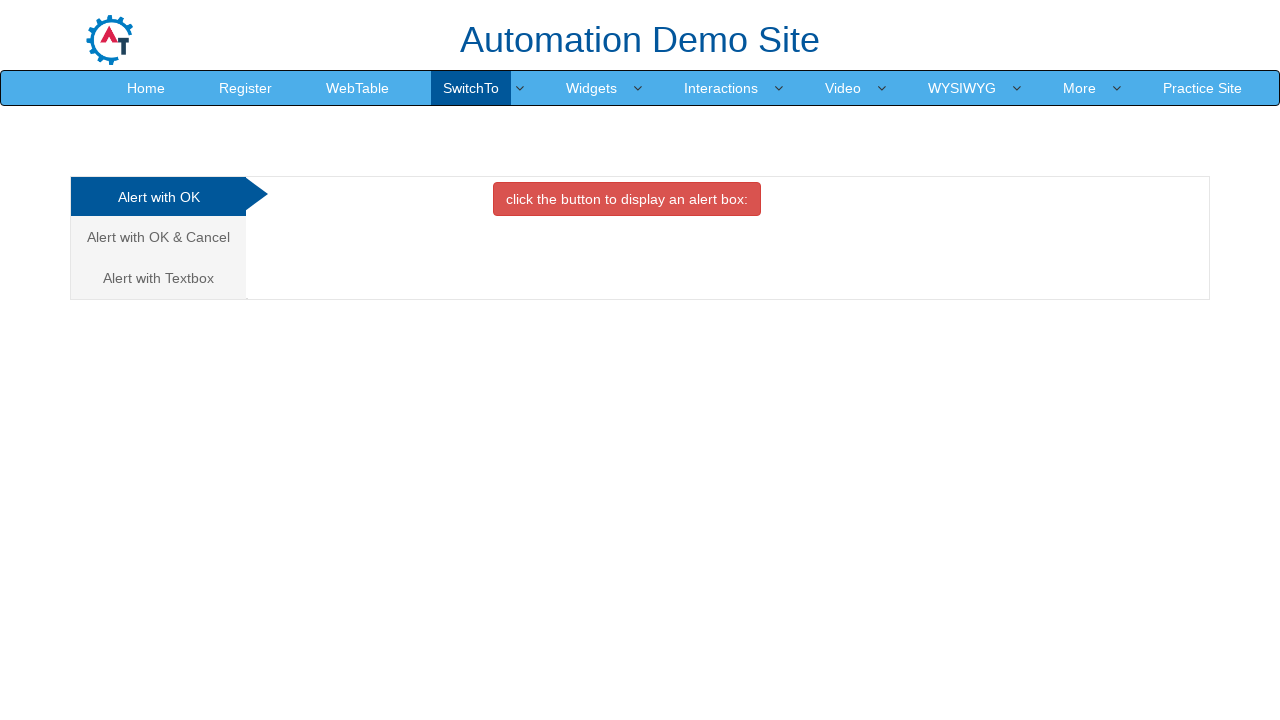

Clicked button to trigger alert at (627, 199) on xpath=//*[@id='OKTab']/button
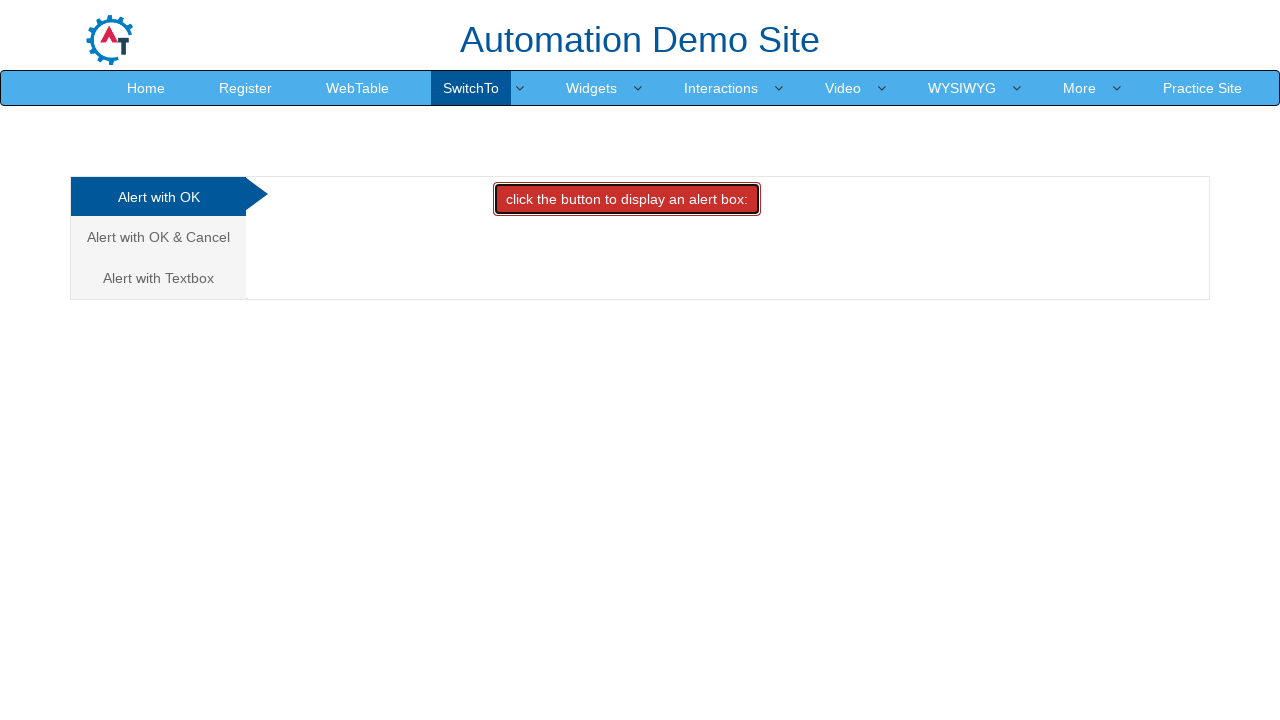

Waited for alert to be handled
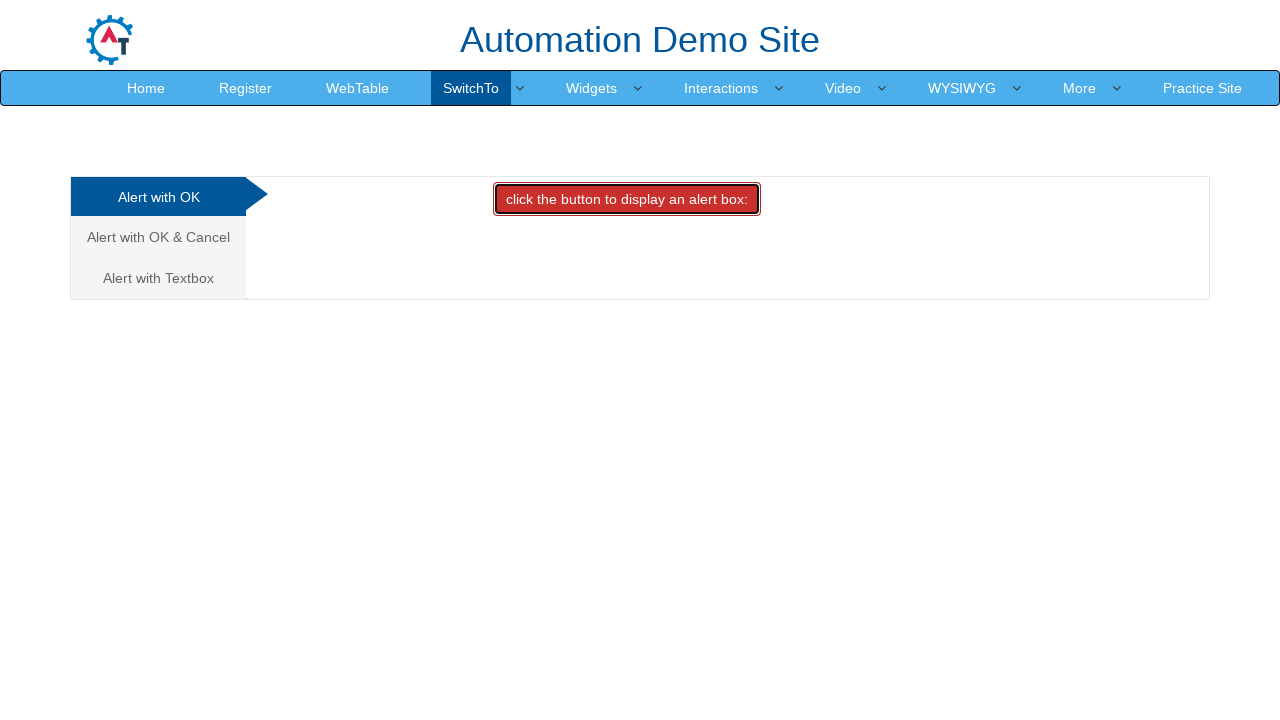

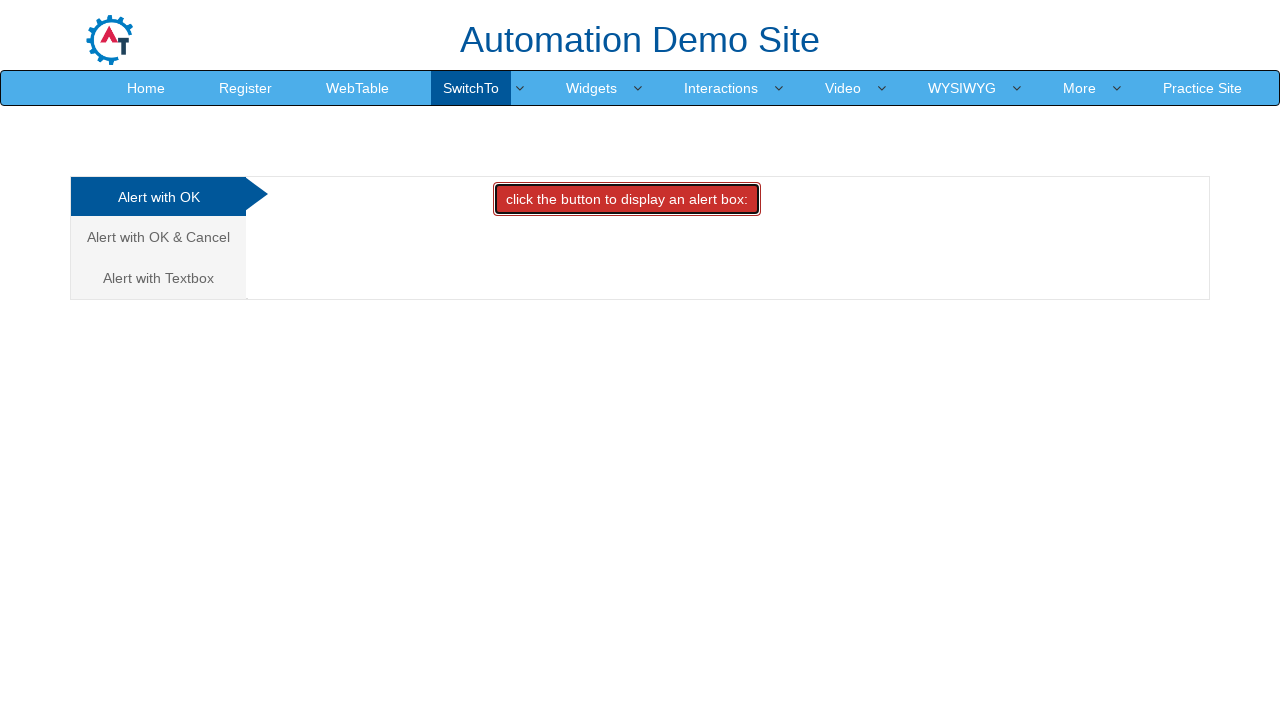